Tests responsive behavior of the coffee cart page by checking visibility of essential elements in both mobile and desktop viewport sizes

Starting URL: https://seleniumbase.io/coffee/

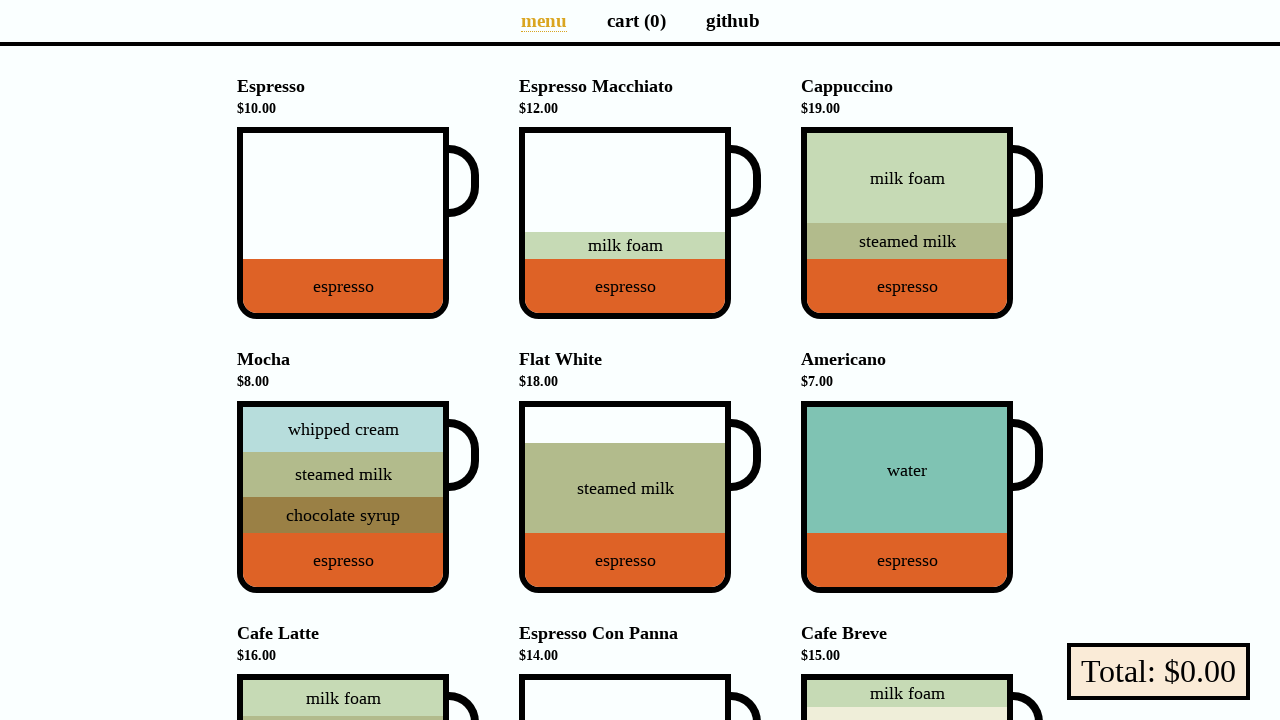

Set viewport to mobile size (375x667)
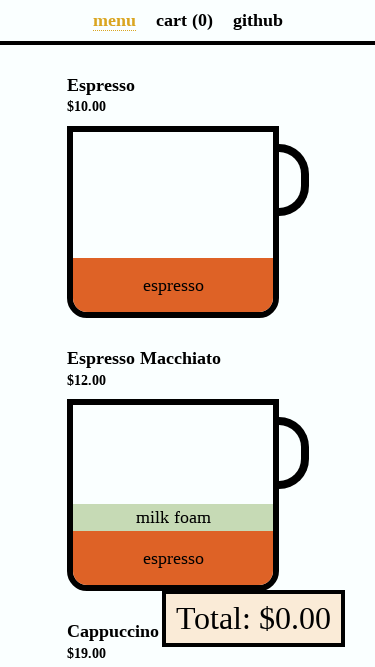

Reloaded page in mobile viewport
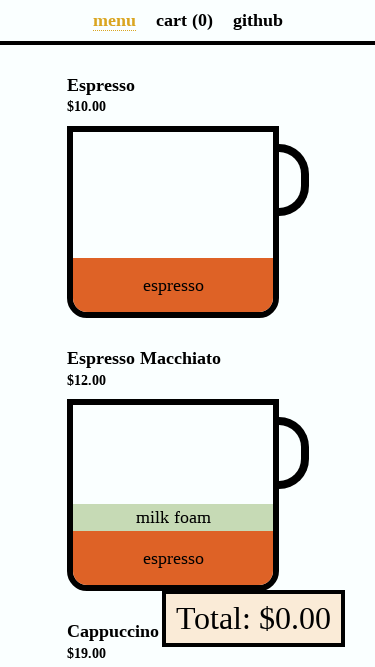

Waited for page to reach networkidle state on mobile
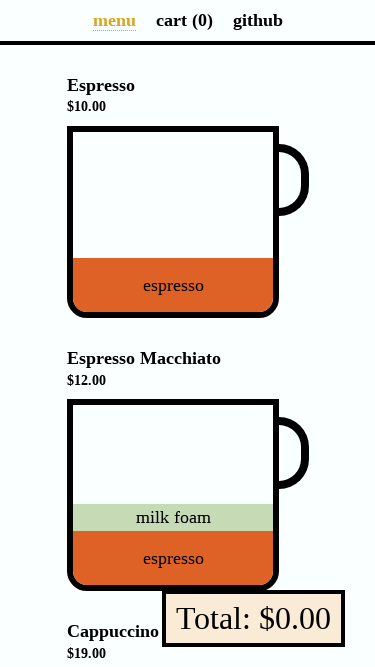

Verified Total button is visible on mobile viewport
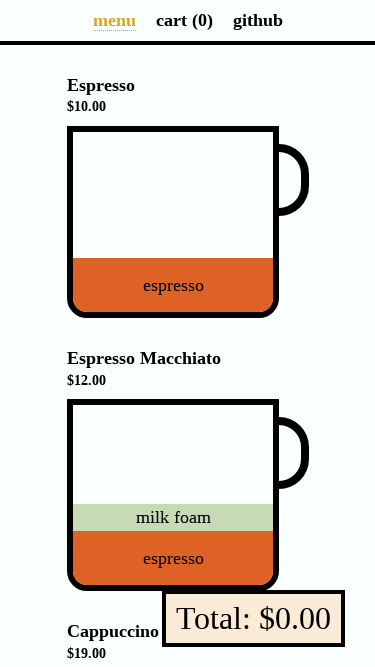

Set viewport to desktop size (1920x1080)
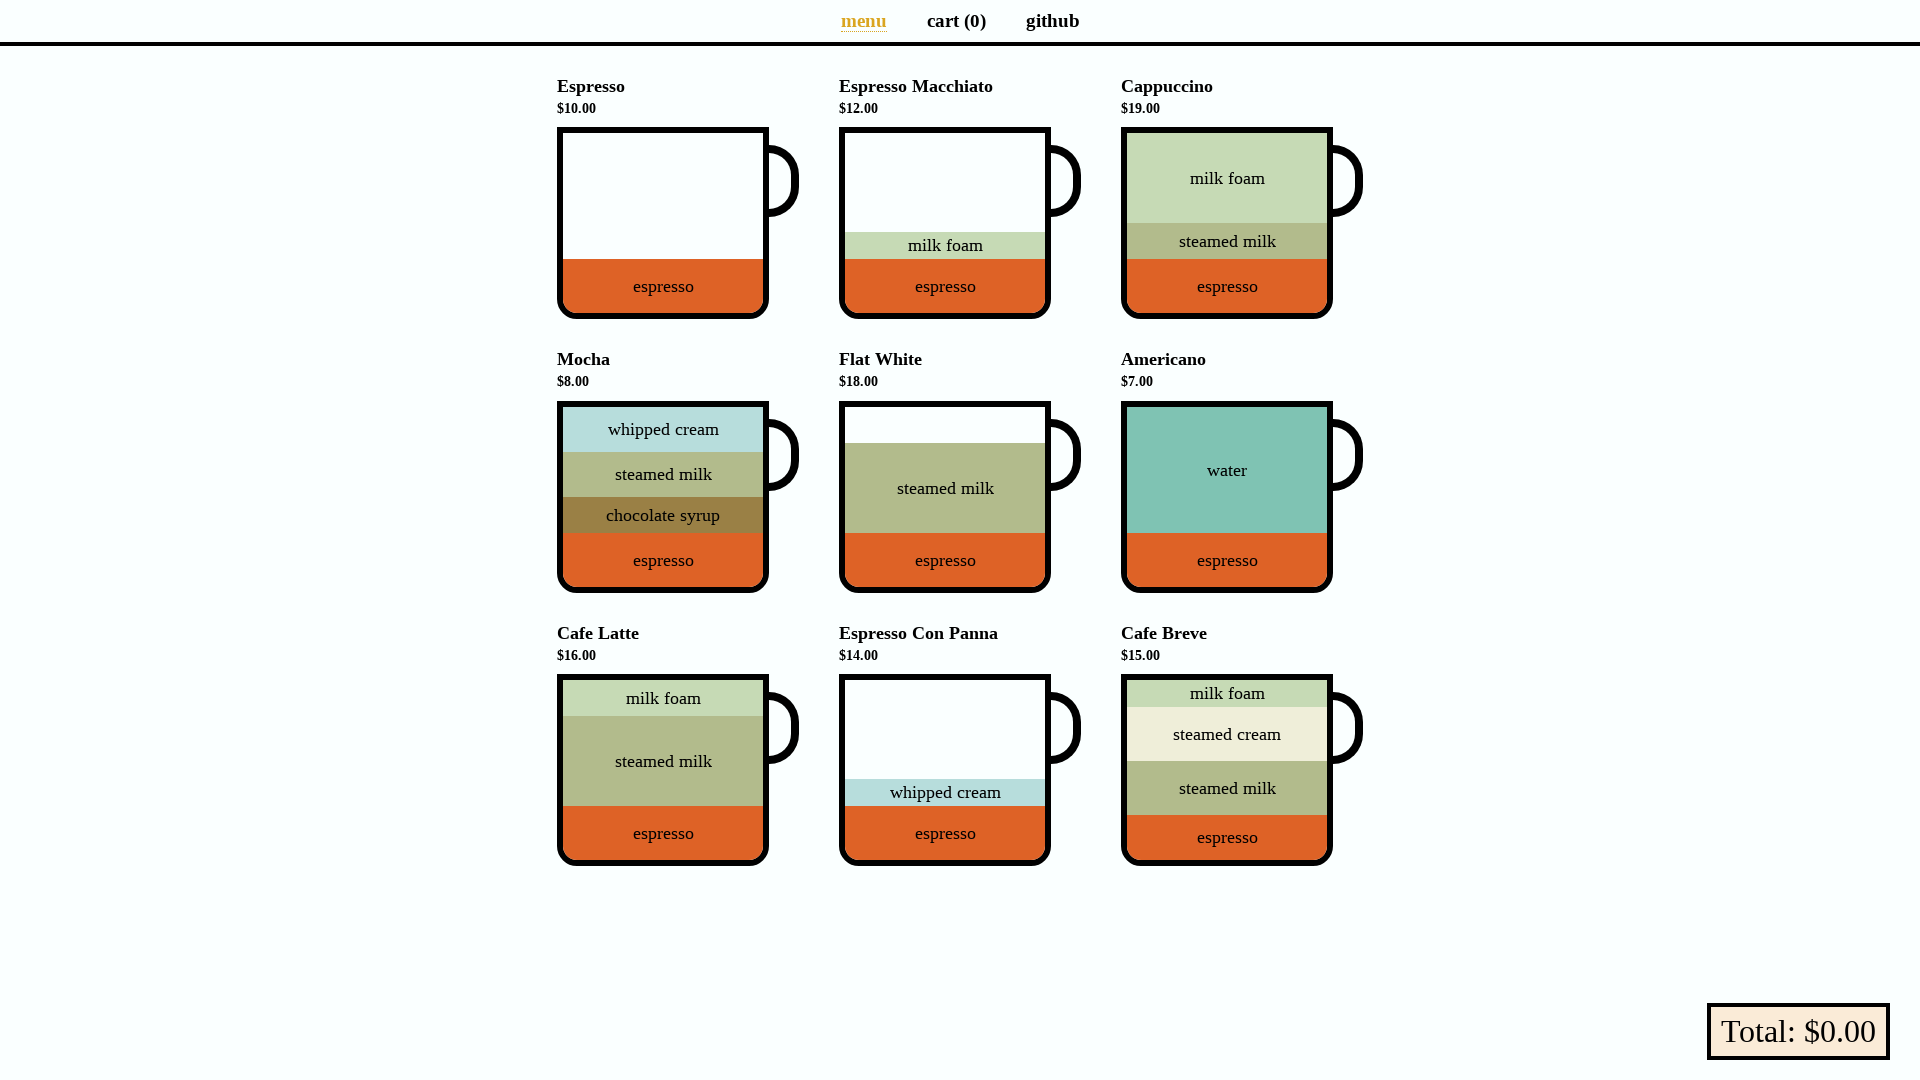

Reloaded page in desktop viewport
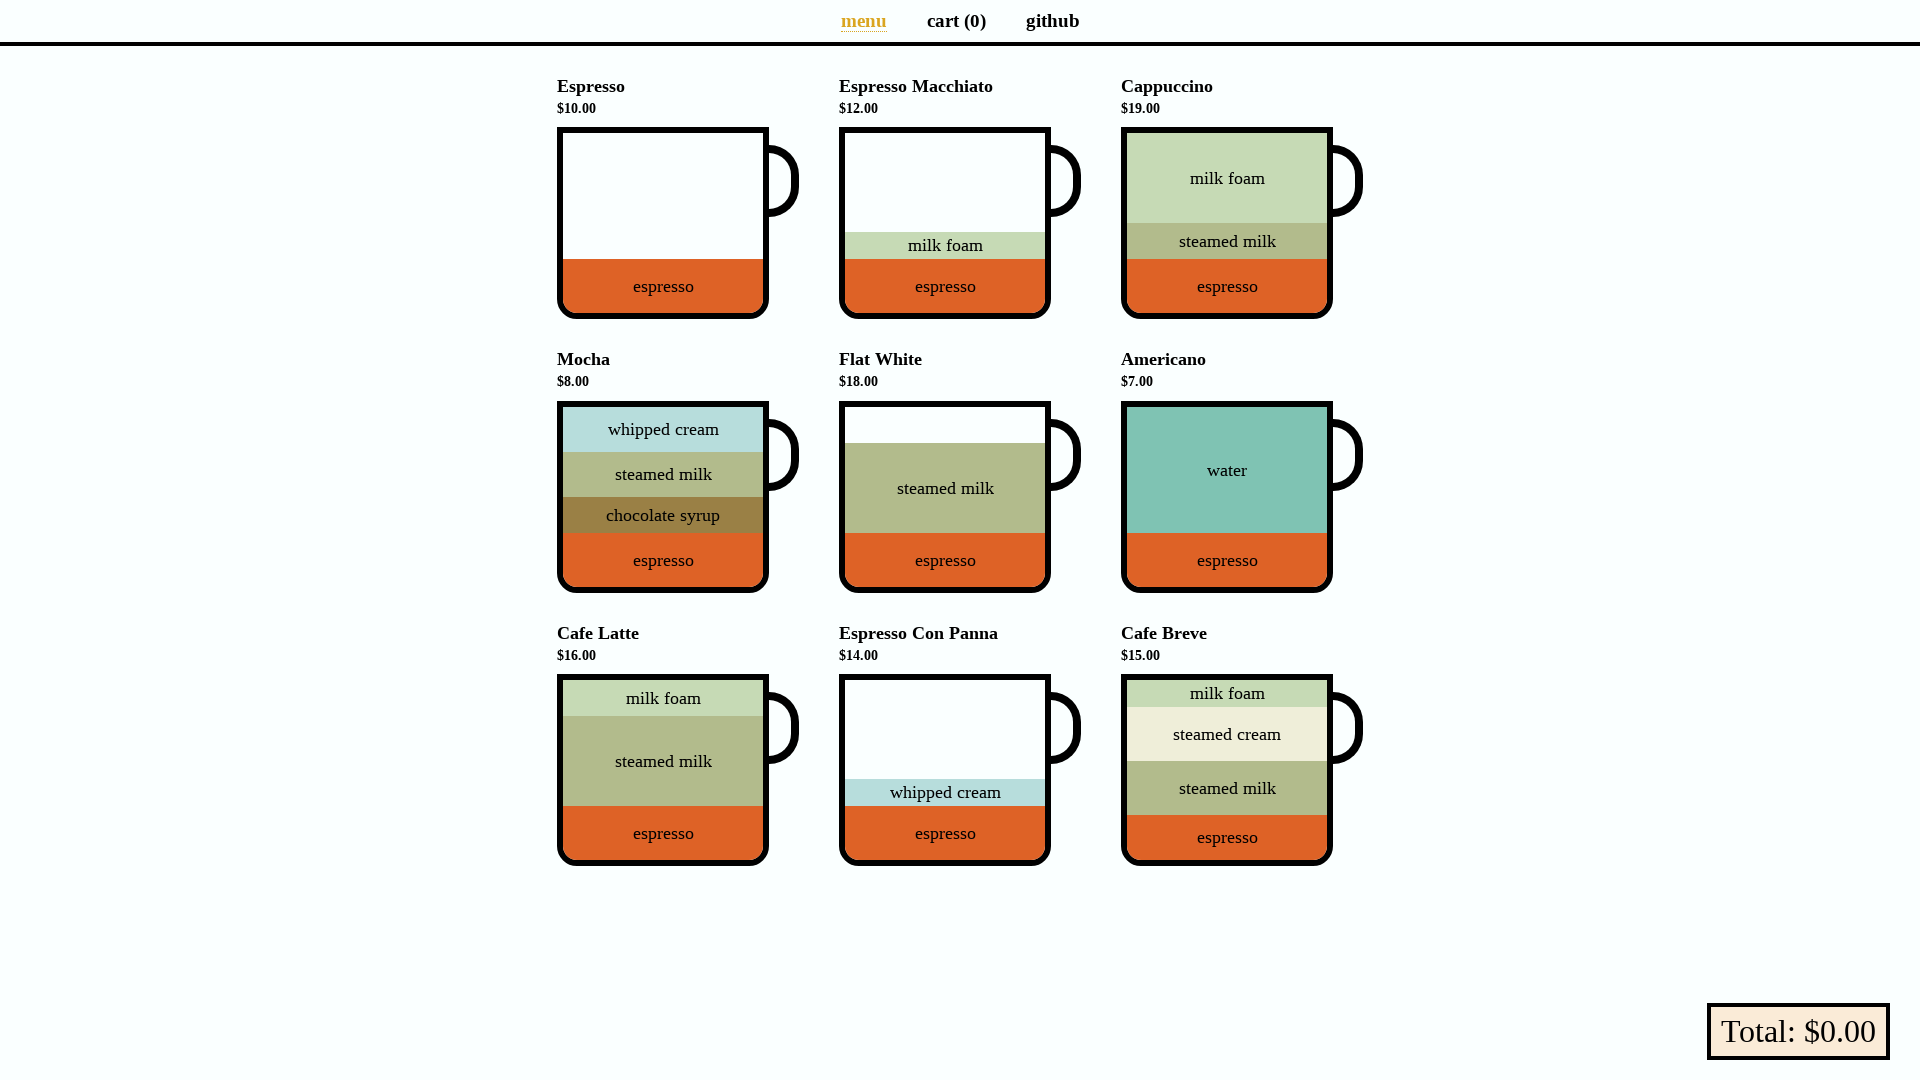

Waited for page to reach networkidle state on desktop
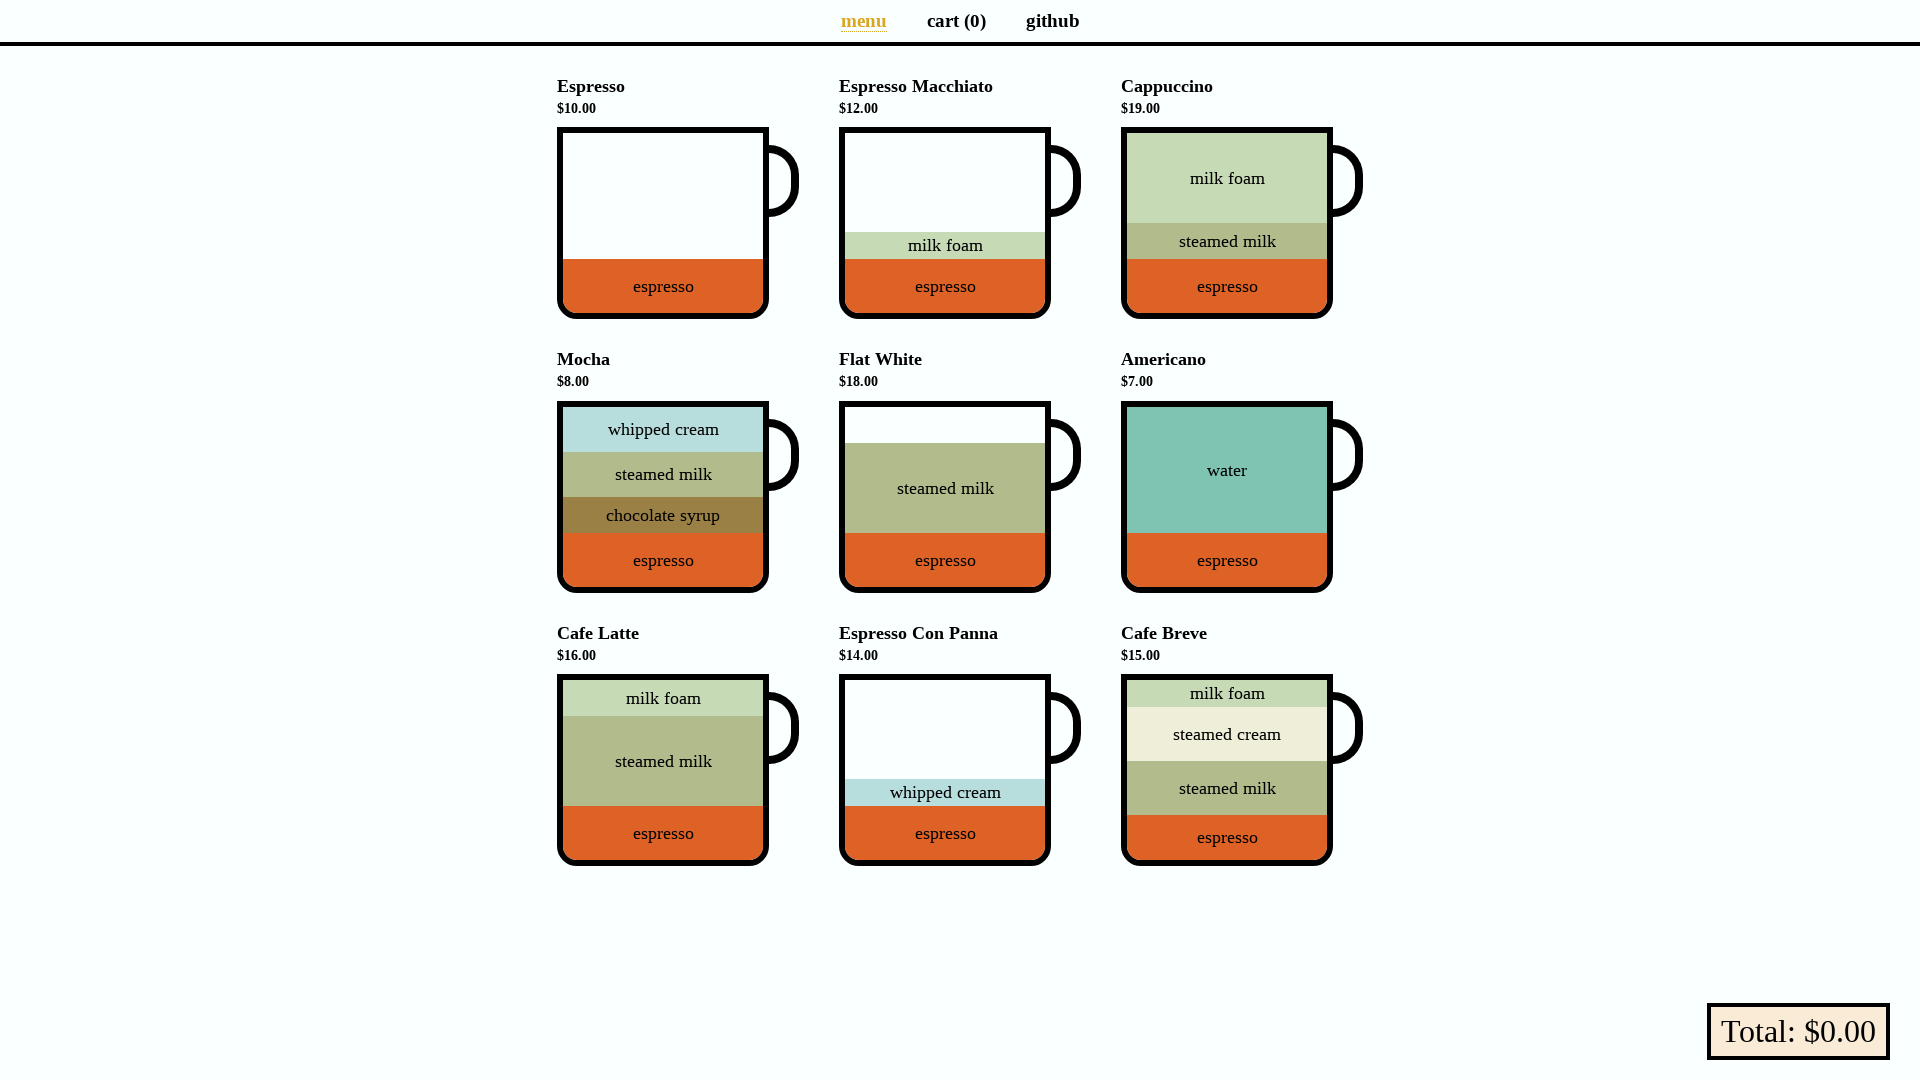

Verified Total button is visible on desktop viewport
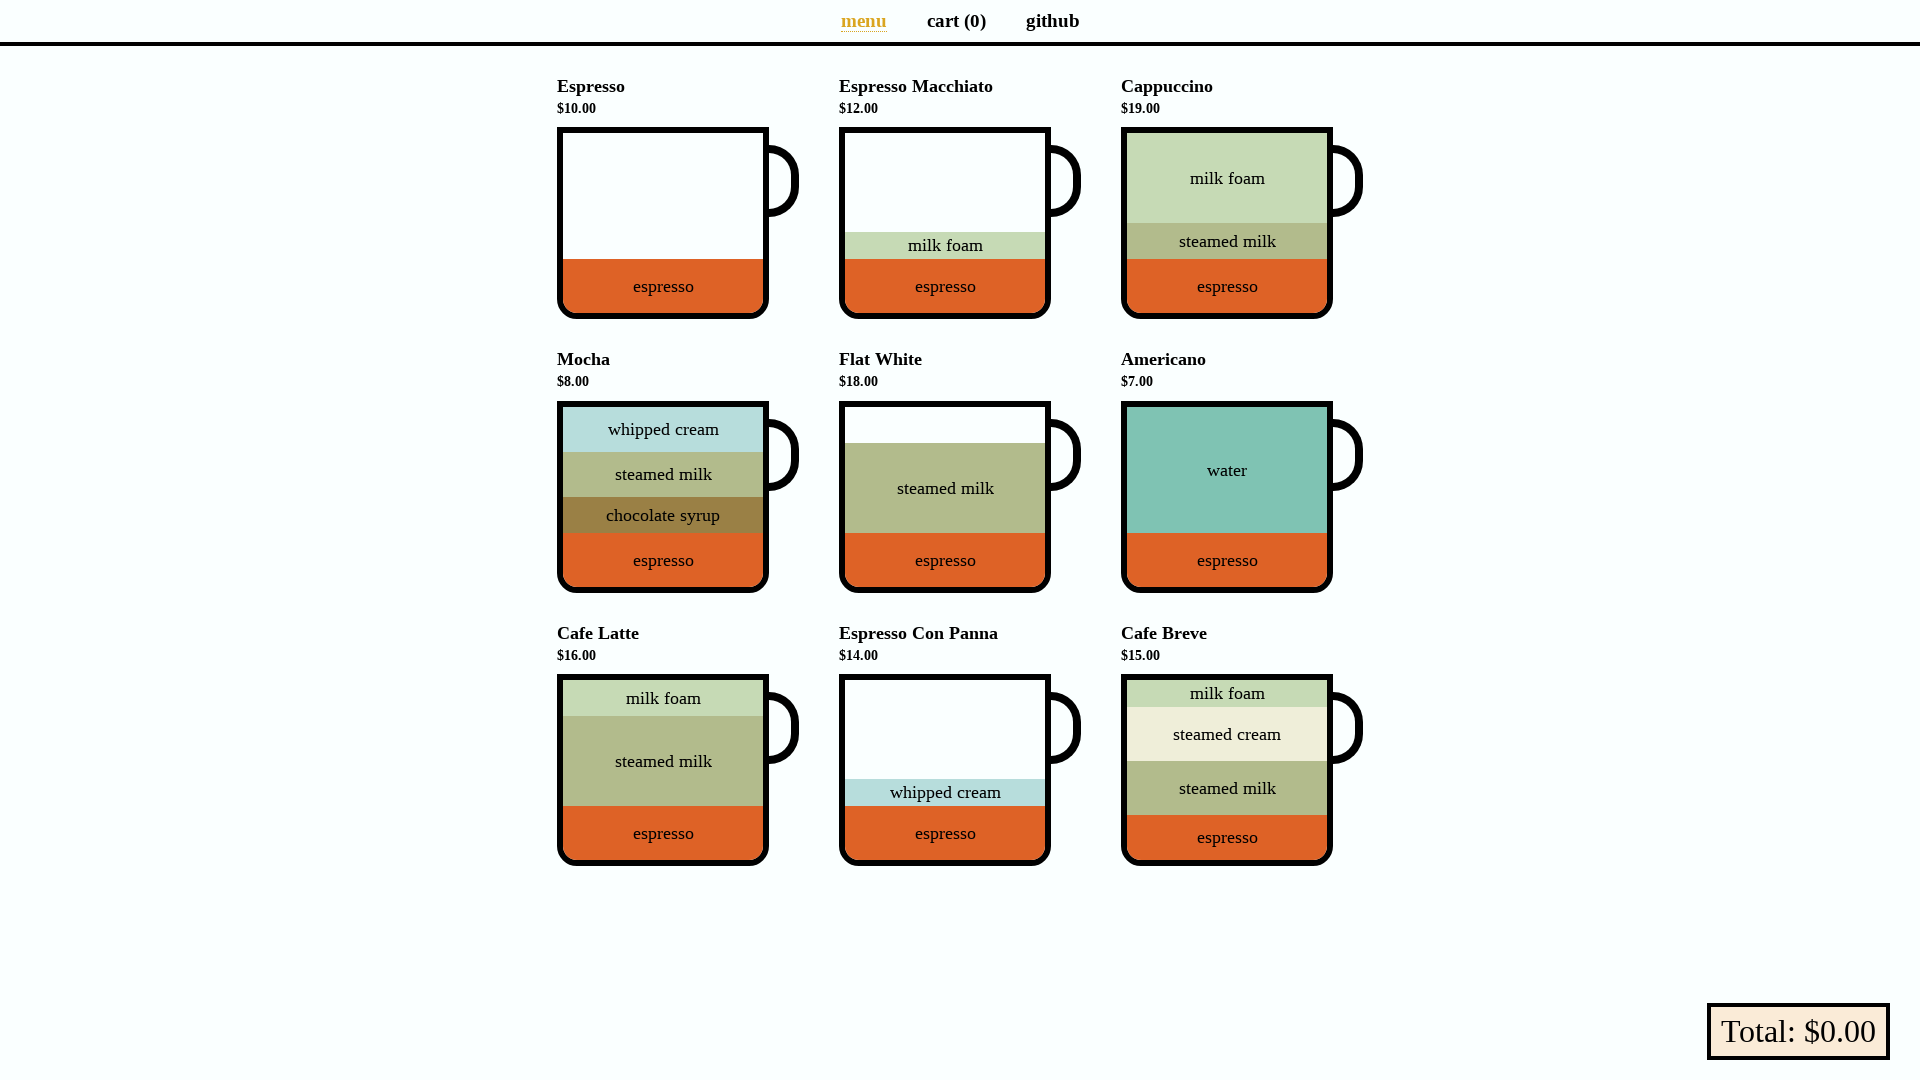

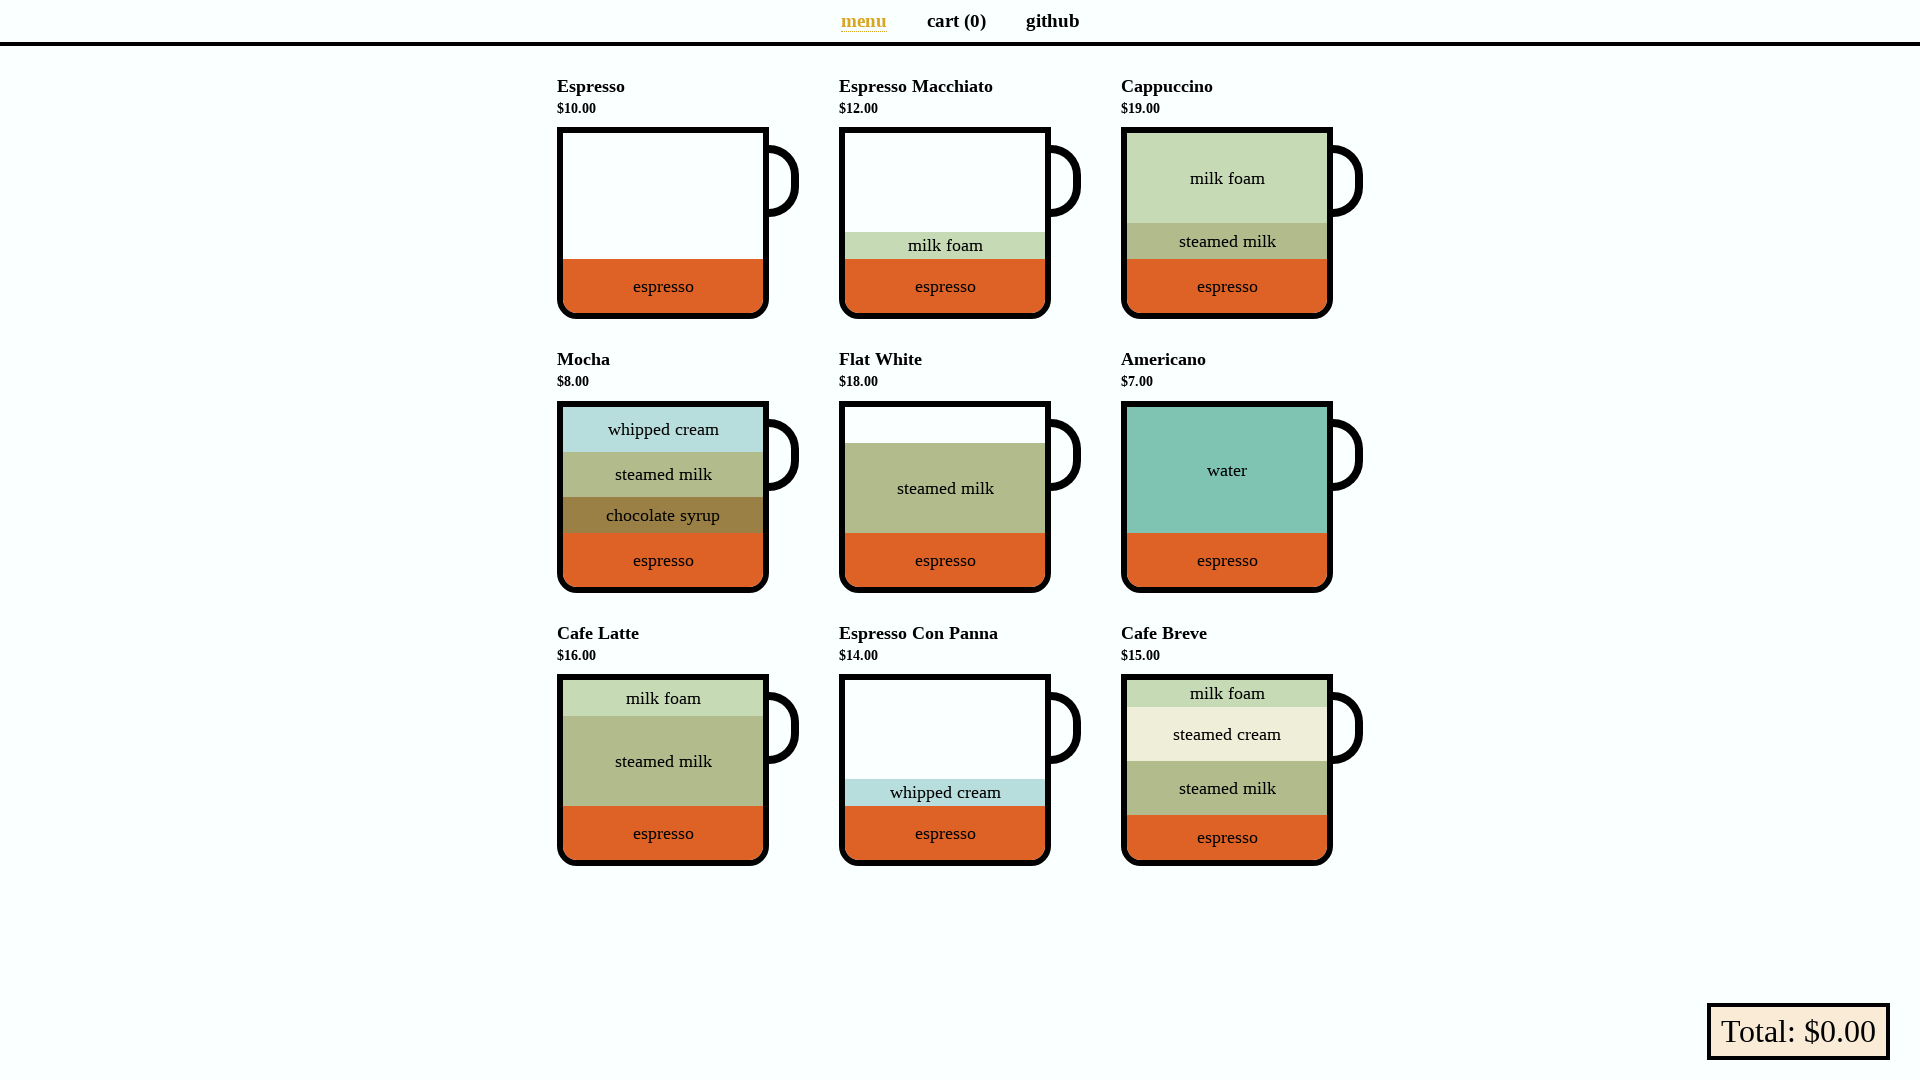